Tests that the name field shows a minimum character error when less than 5 characters are entered

Starting URL: https://dashboard.melaka.app/register

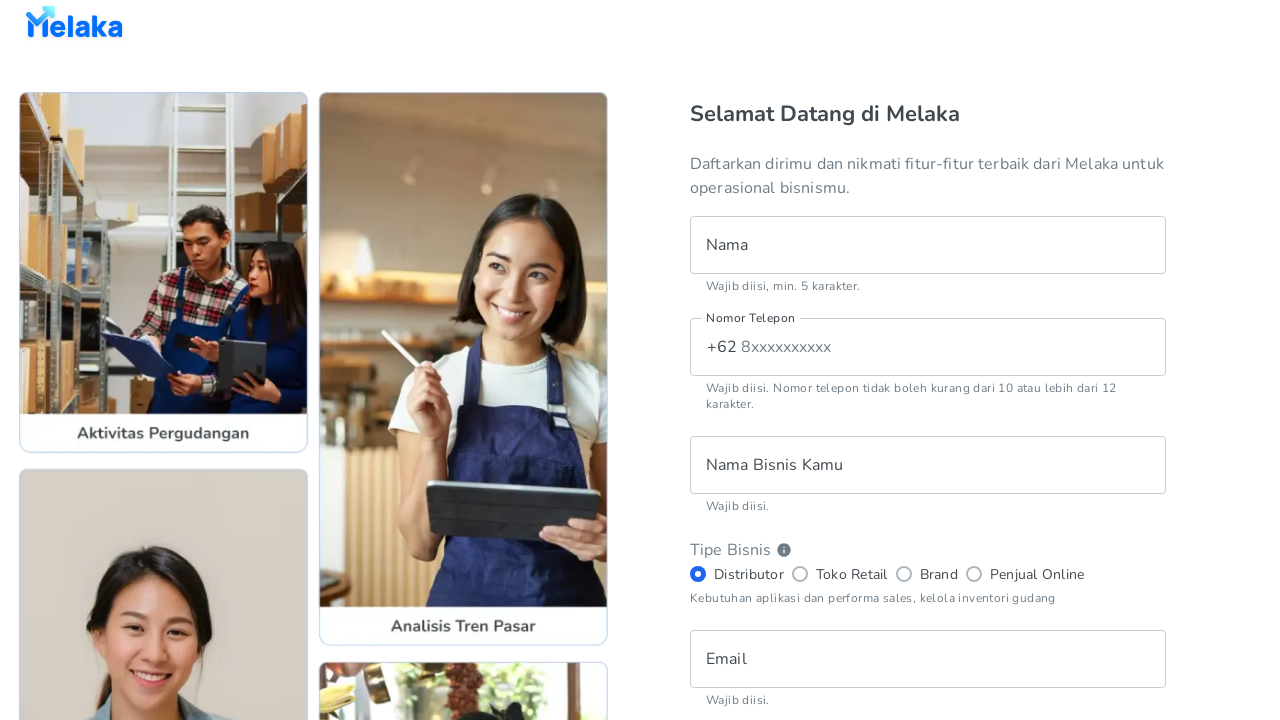

Filled name field with 'abc' (less than 5 characters) on input[data-testid='register__text-field__name']
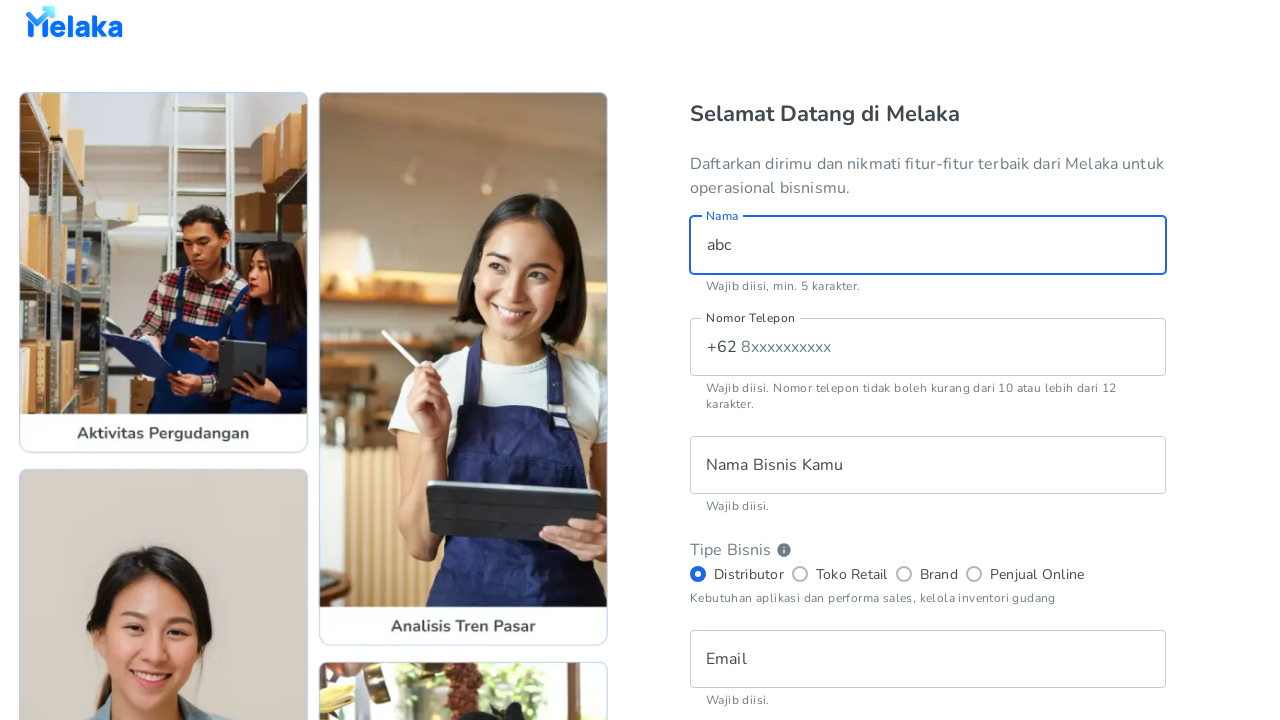

Clicked terms and conditions checkbox at (700, 502) on [data-testid='register__checkbox__tnc']
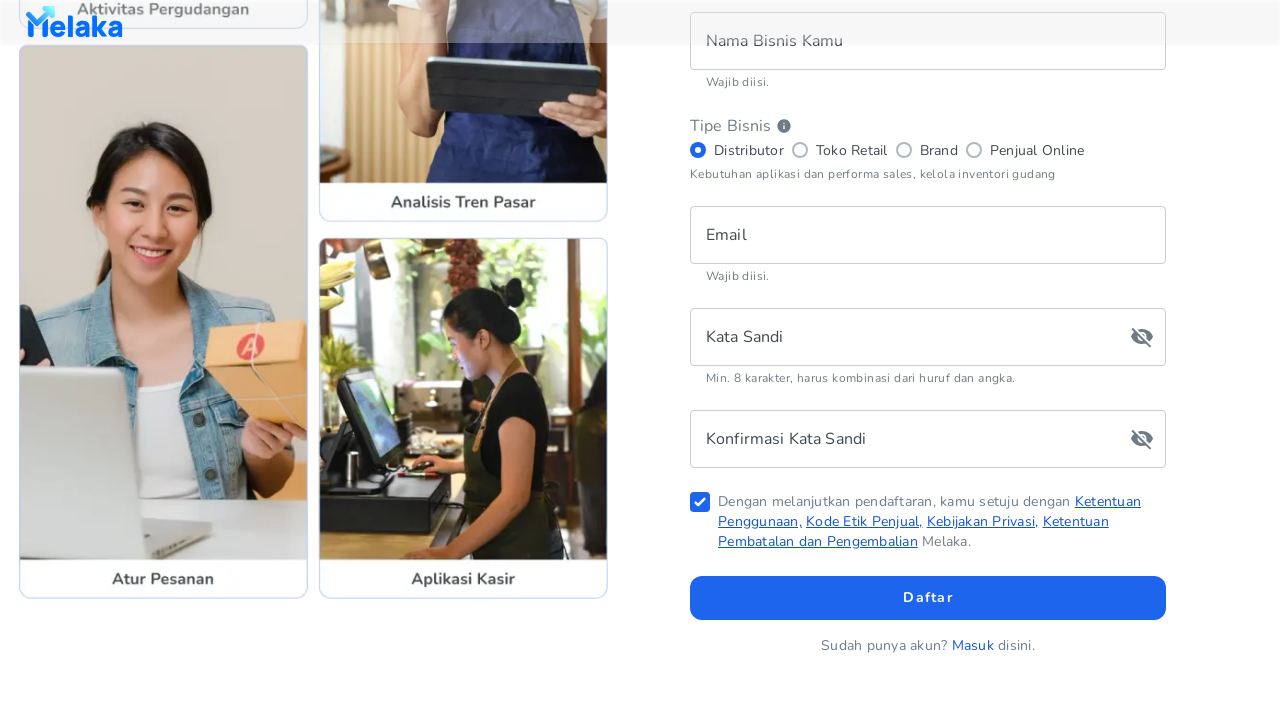

Clicked sign-up button at (928, 598) on [data-testid='register__button__sign-up']
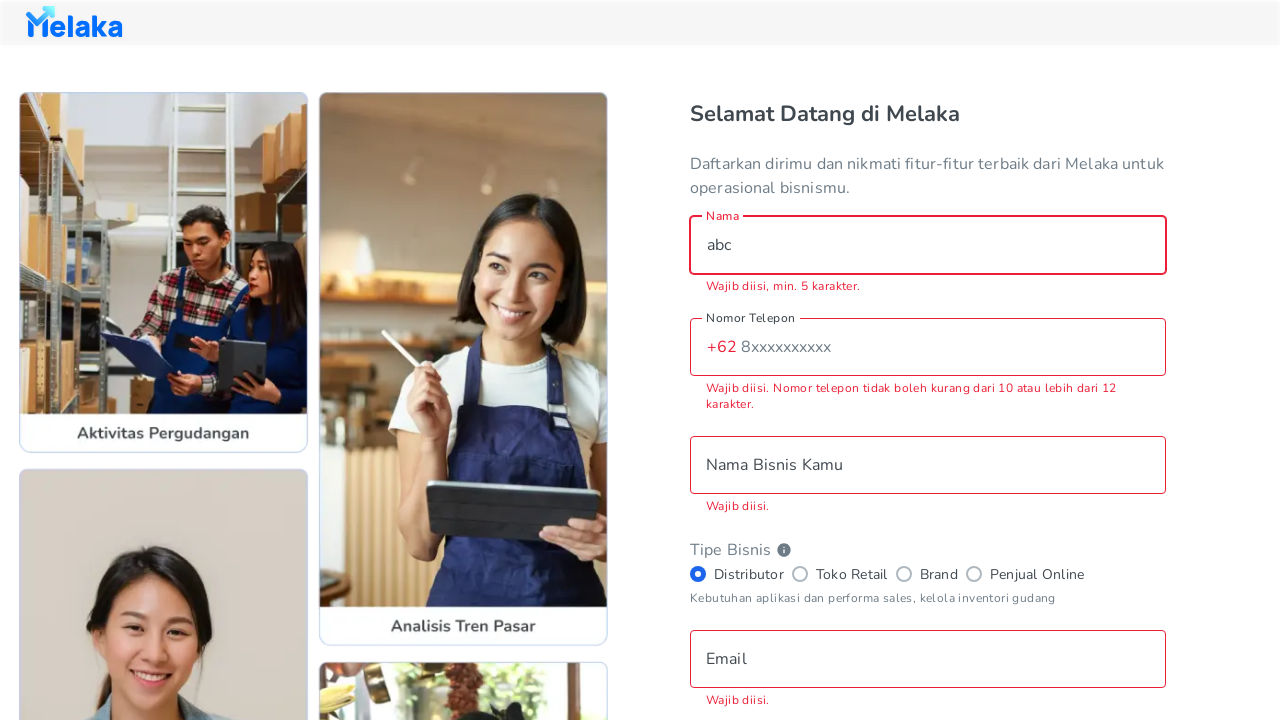

Verified minimum character error message appeared for name field
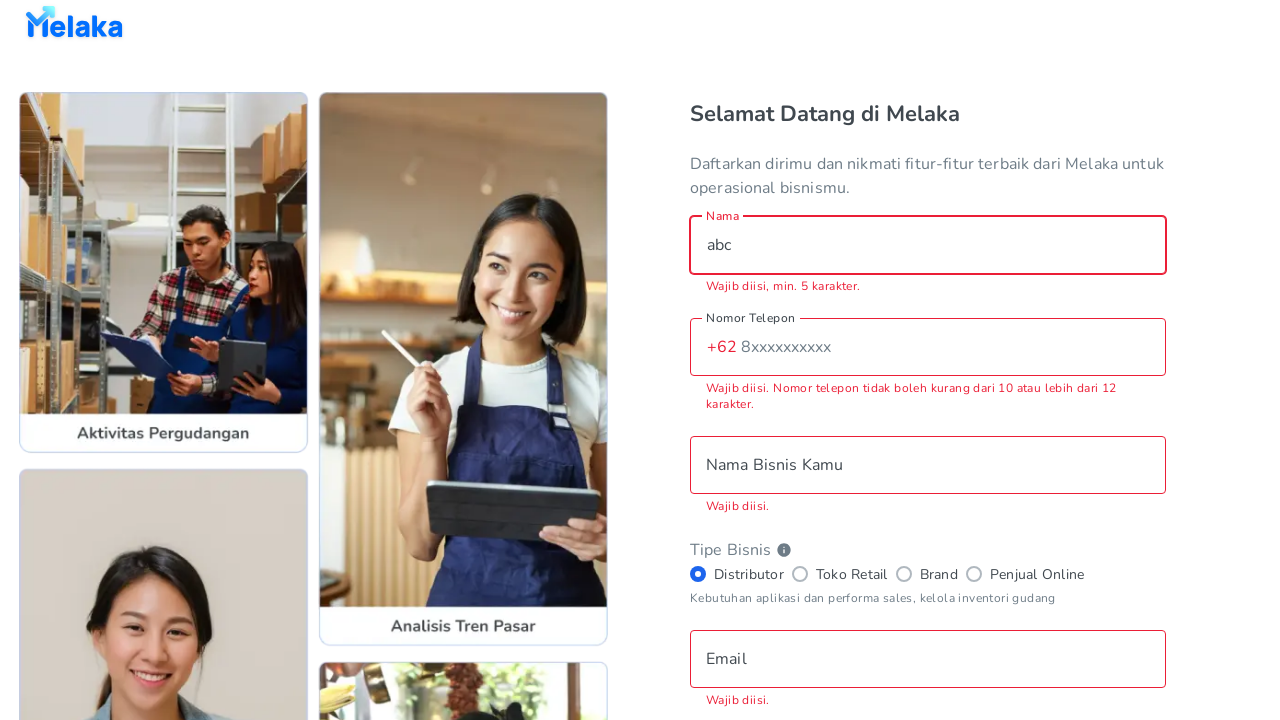

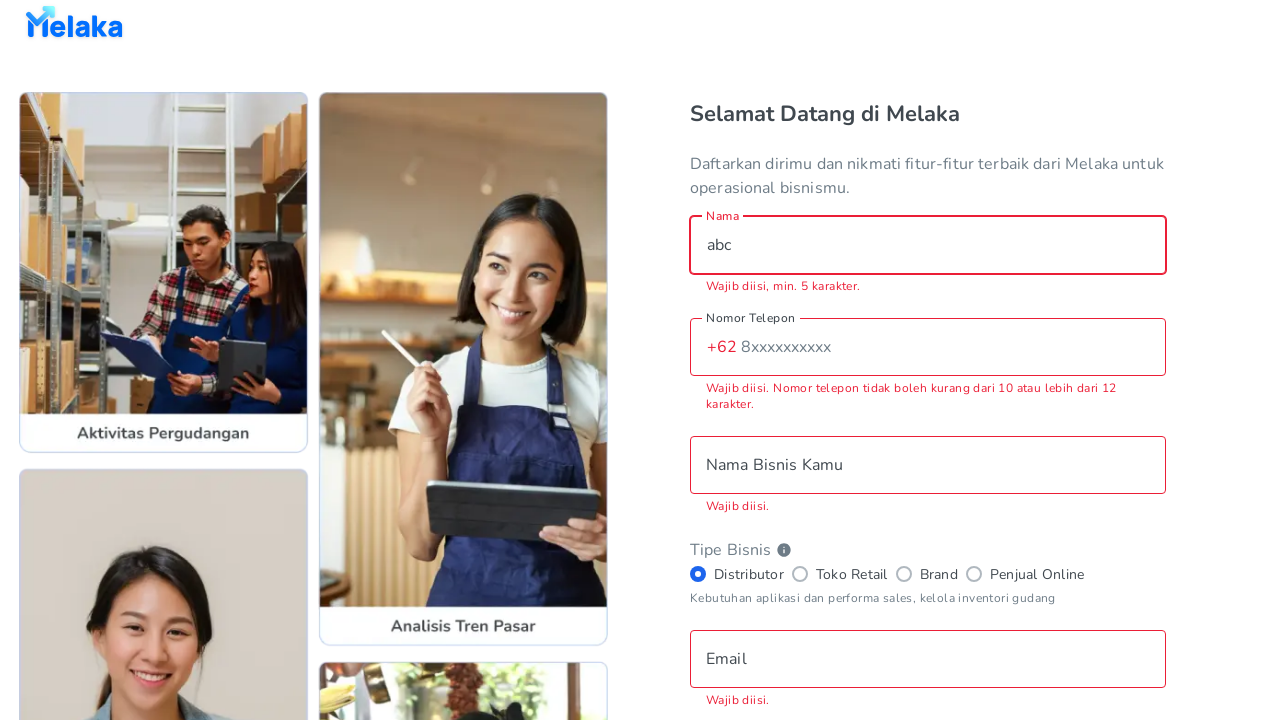